Navigates to the registration page and verifies that the signup page is displayed correctly

Starting URL: https://parabank.parasoft.com/parabank/index.htm

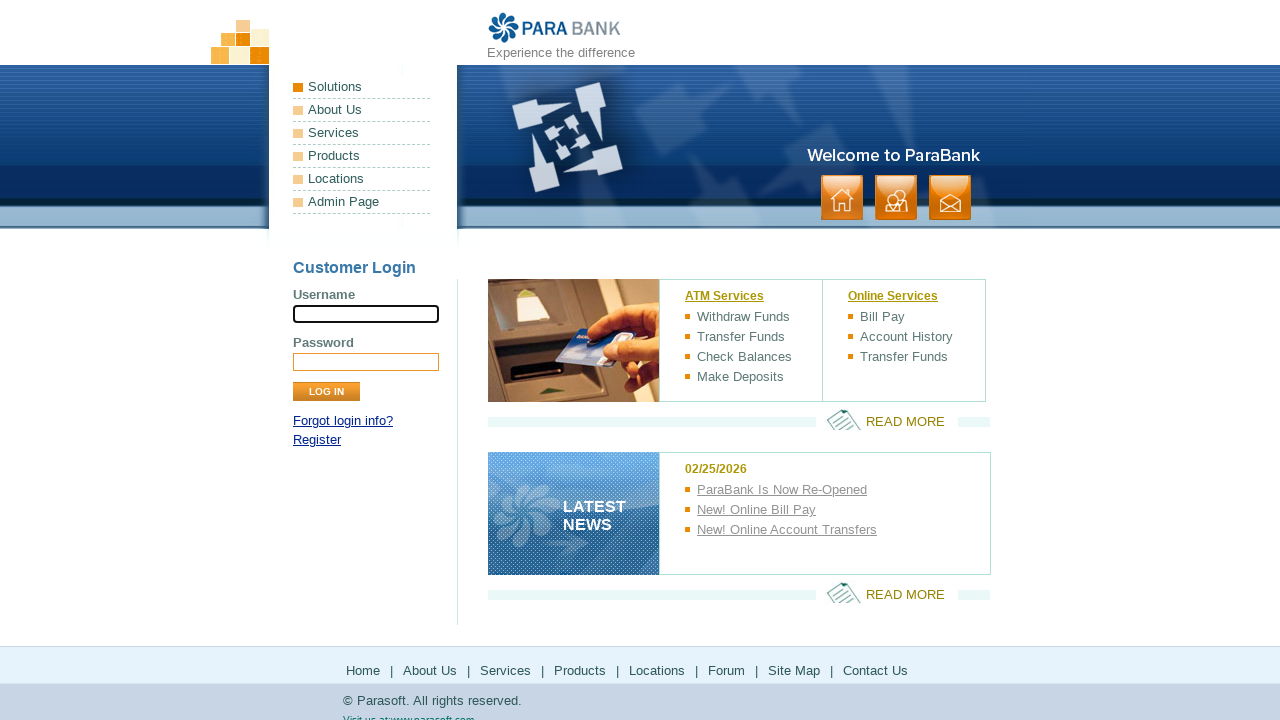

Navigated to ParaBank homepage
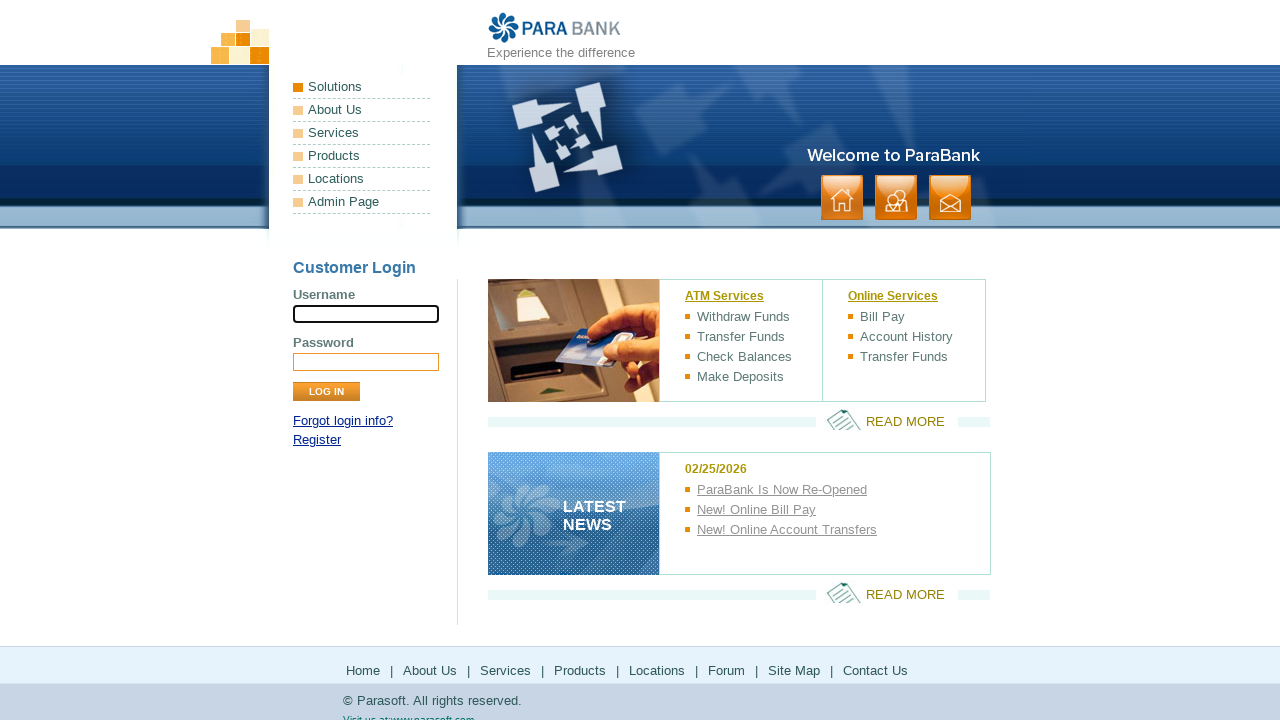

Clicked Register link to navigate to signup page at (317, 440) on xpath=//a[contains(text(),'Register')]
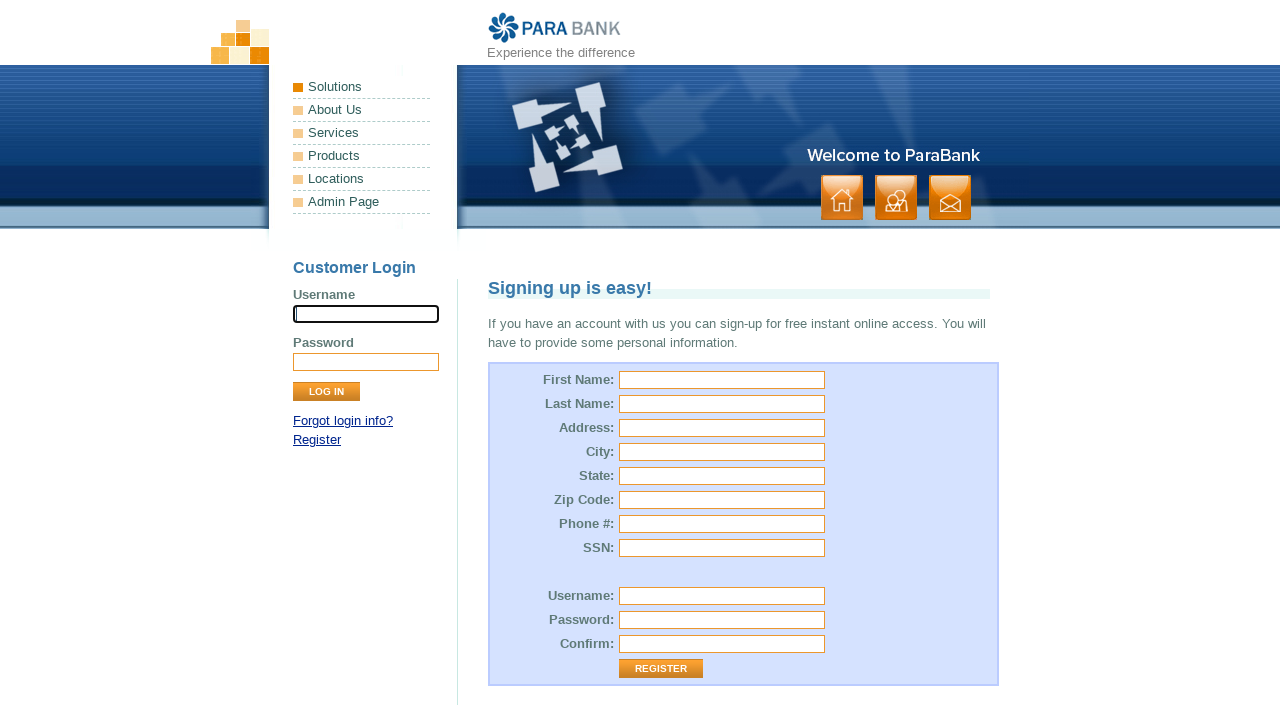

Verified 'Signing up is easy!' heading is displayed on the signup page
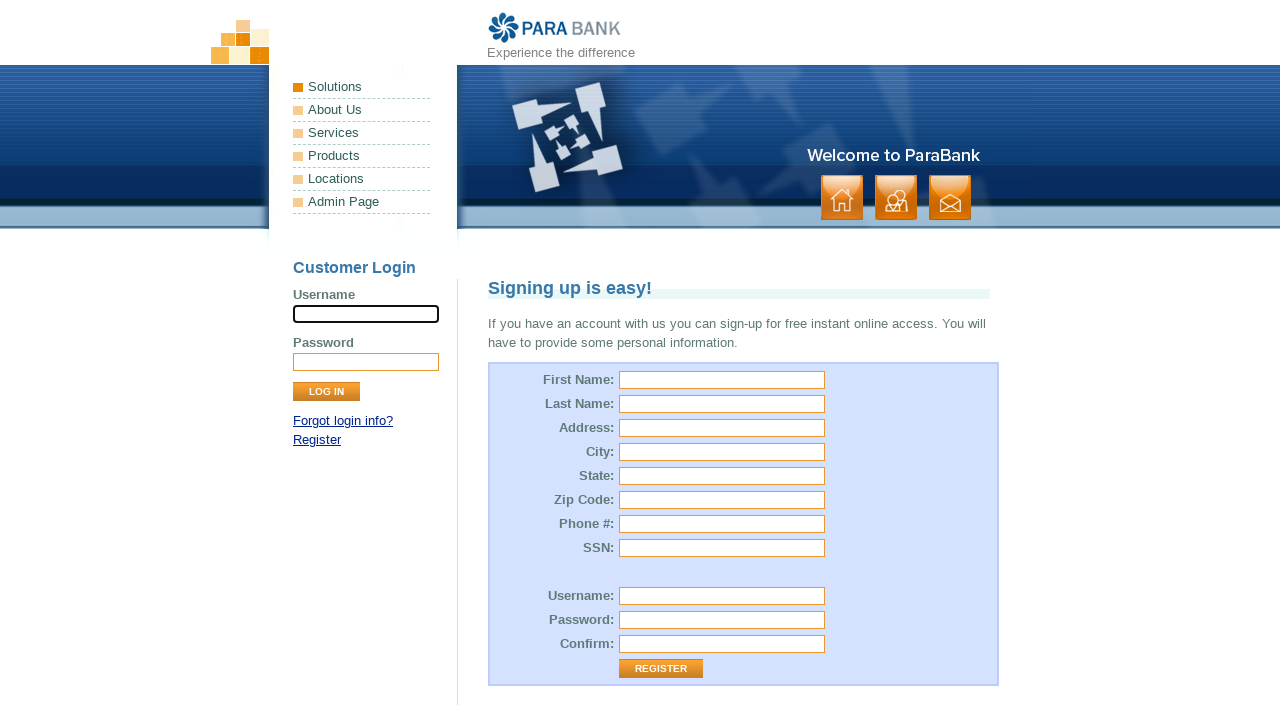

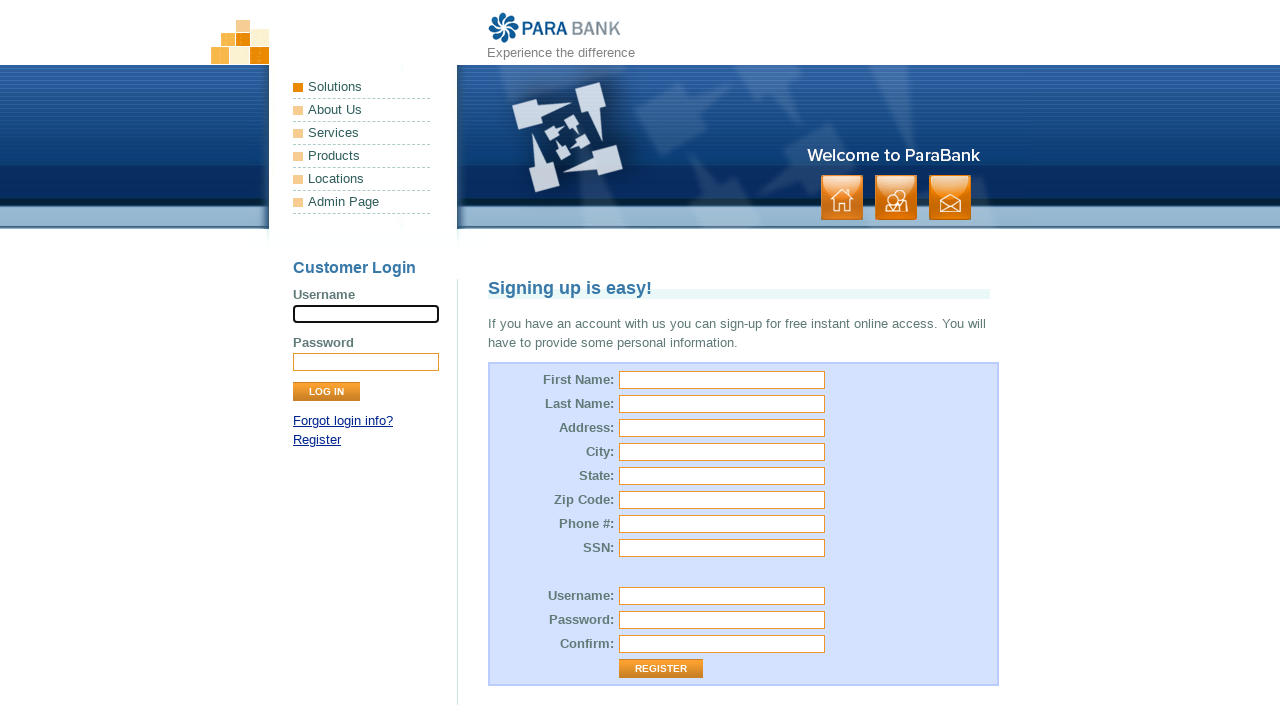